Tests browser prompt dialog by clicking a button to trigger the prompt, entering a name, and accepting the dialog (alternative implementation).

Starting URL: https://bonigarcia.dev/selenium-webdriver-java/dialog-boxes.html

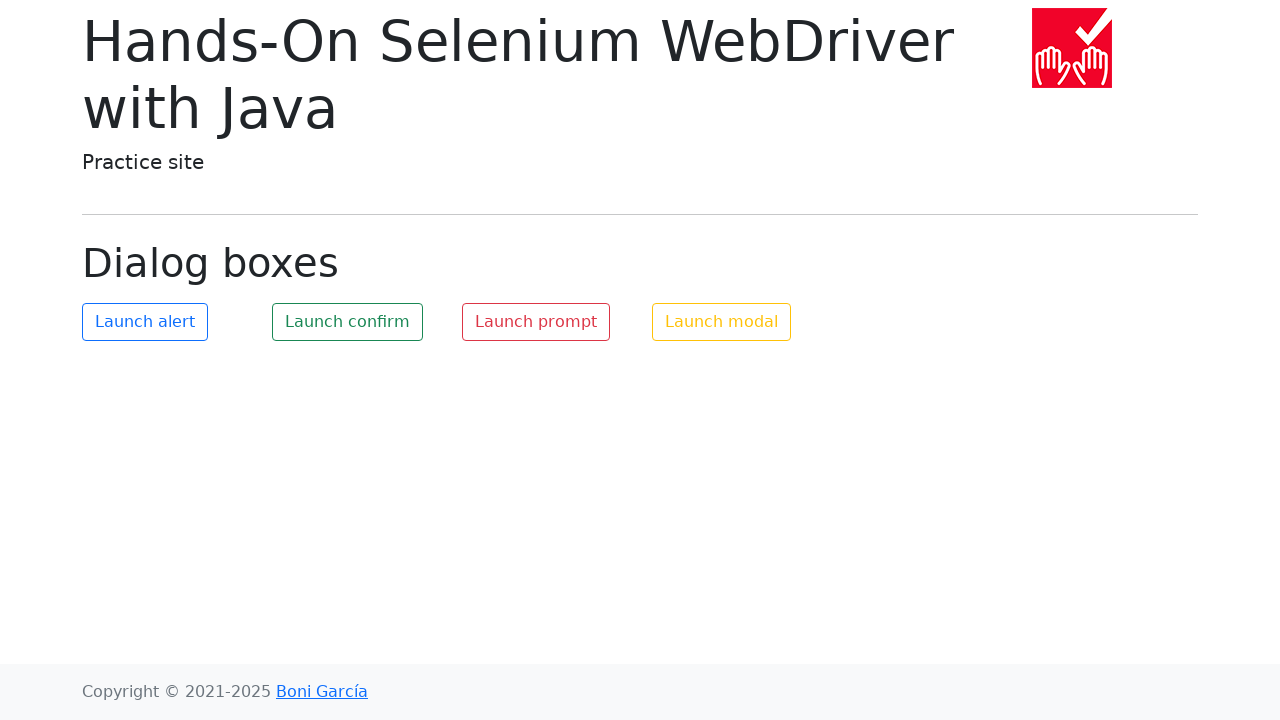

Set up dialog handler for prompt
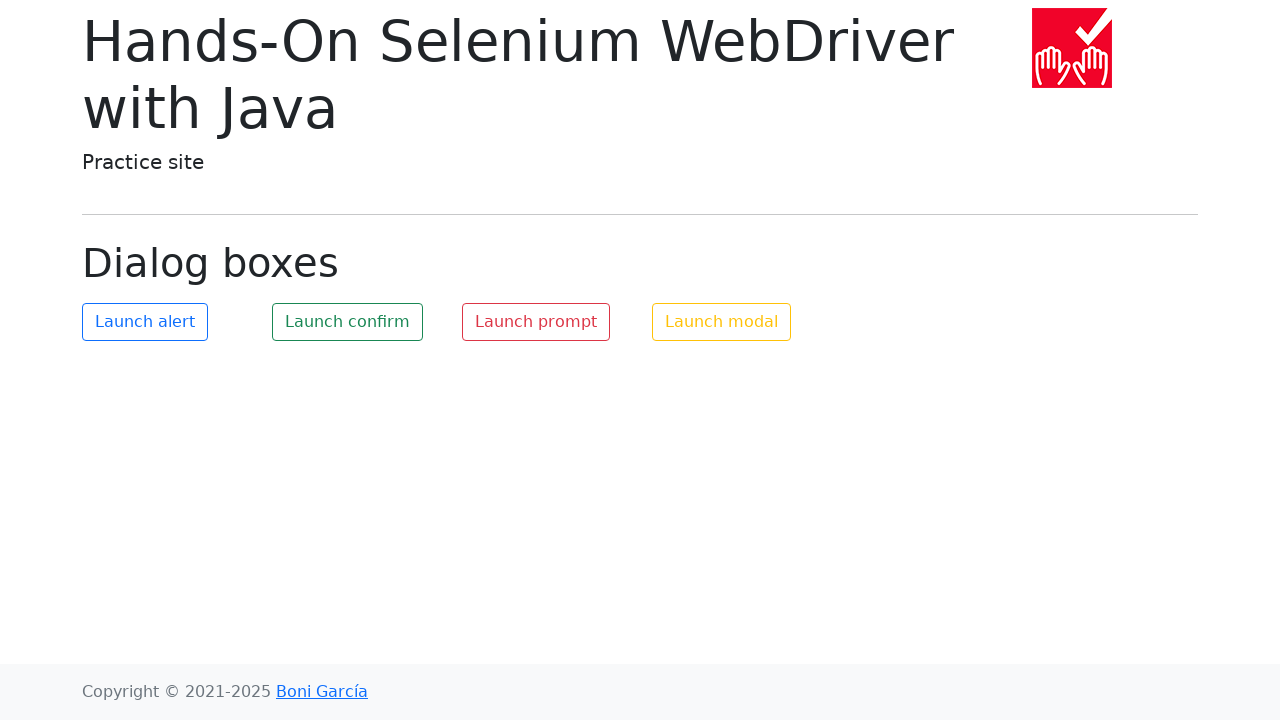

Accepted prompt dialog with name 'Jane Smith' at (536, 322) on #my-prompt
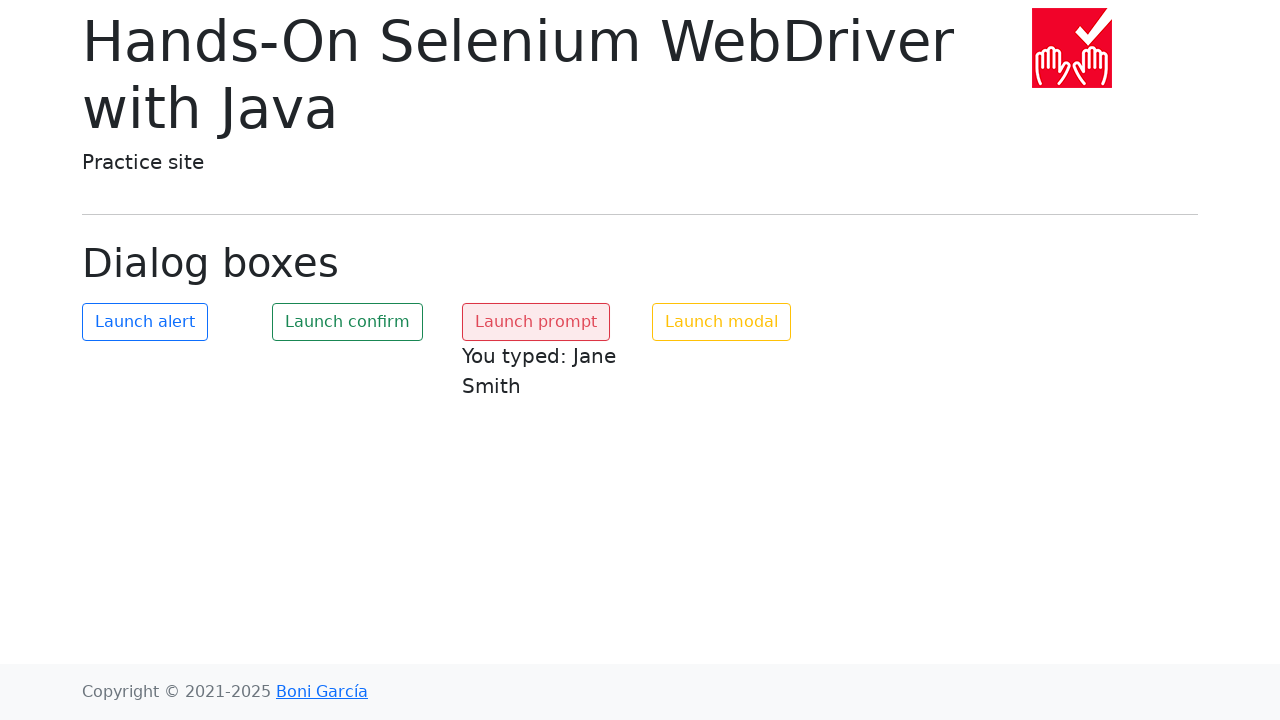

Clicked prompt button to trigger dialog
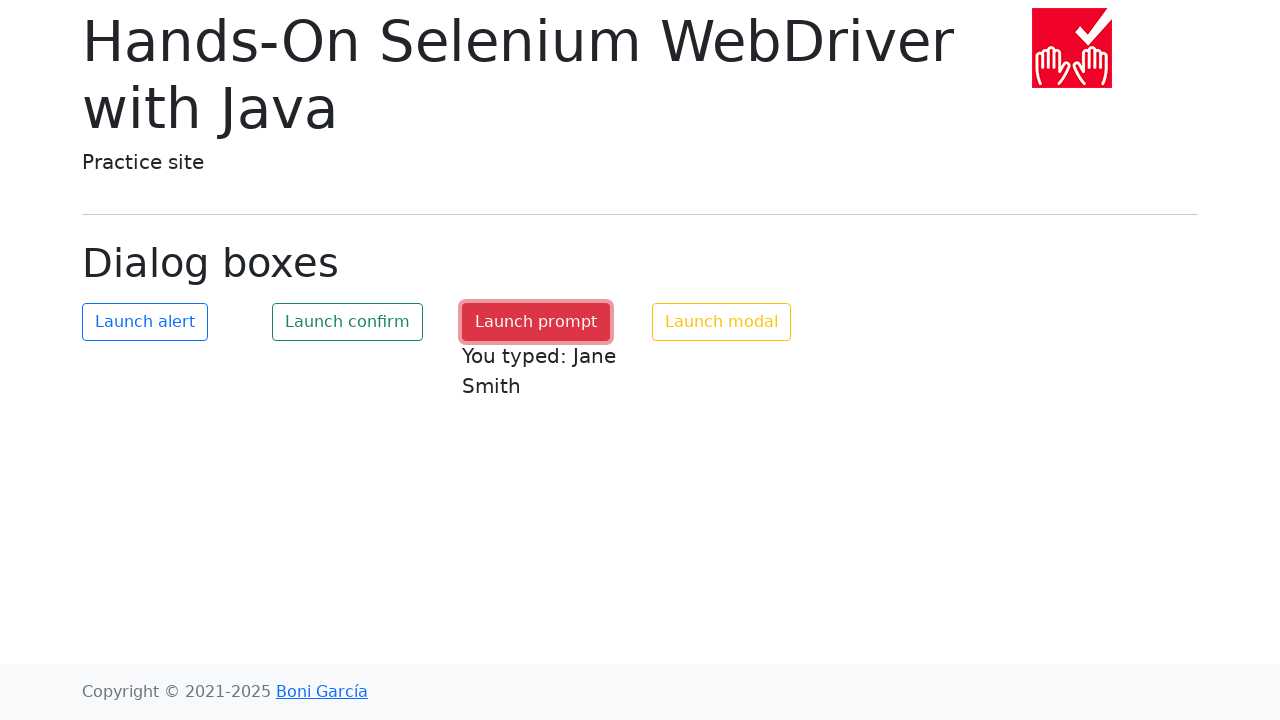

Waited 500ms for dialog to be handled
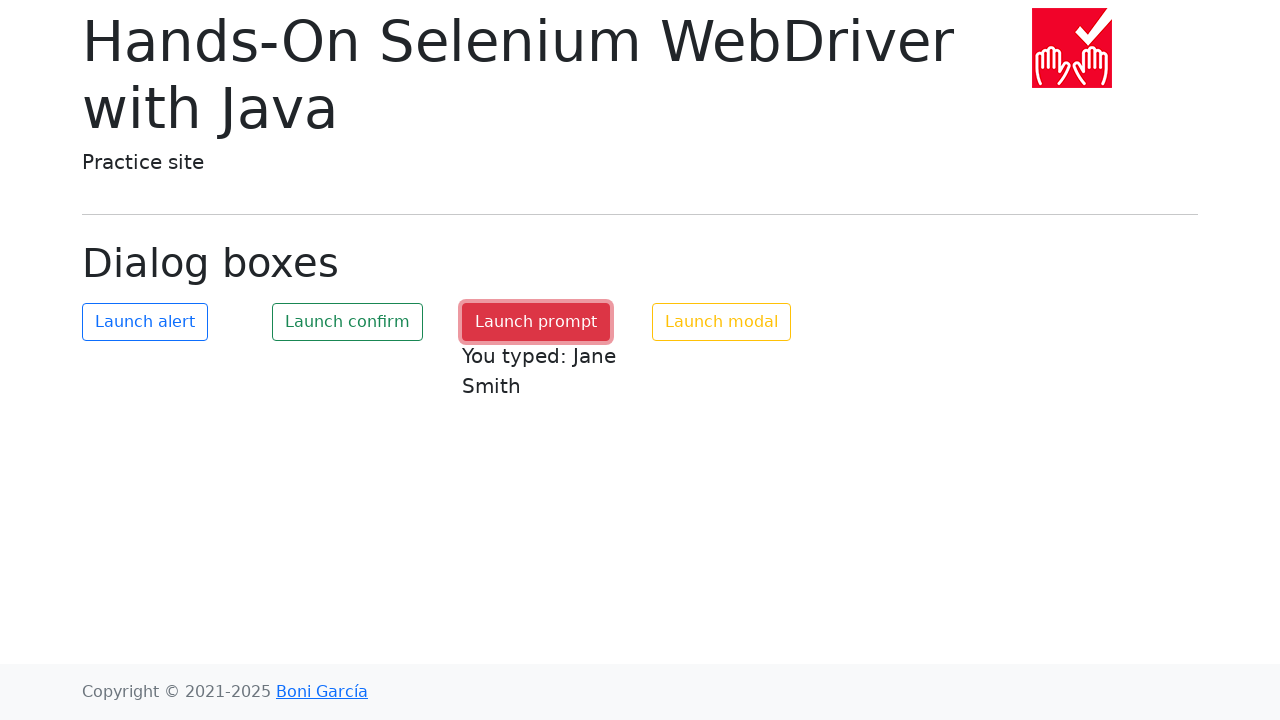

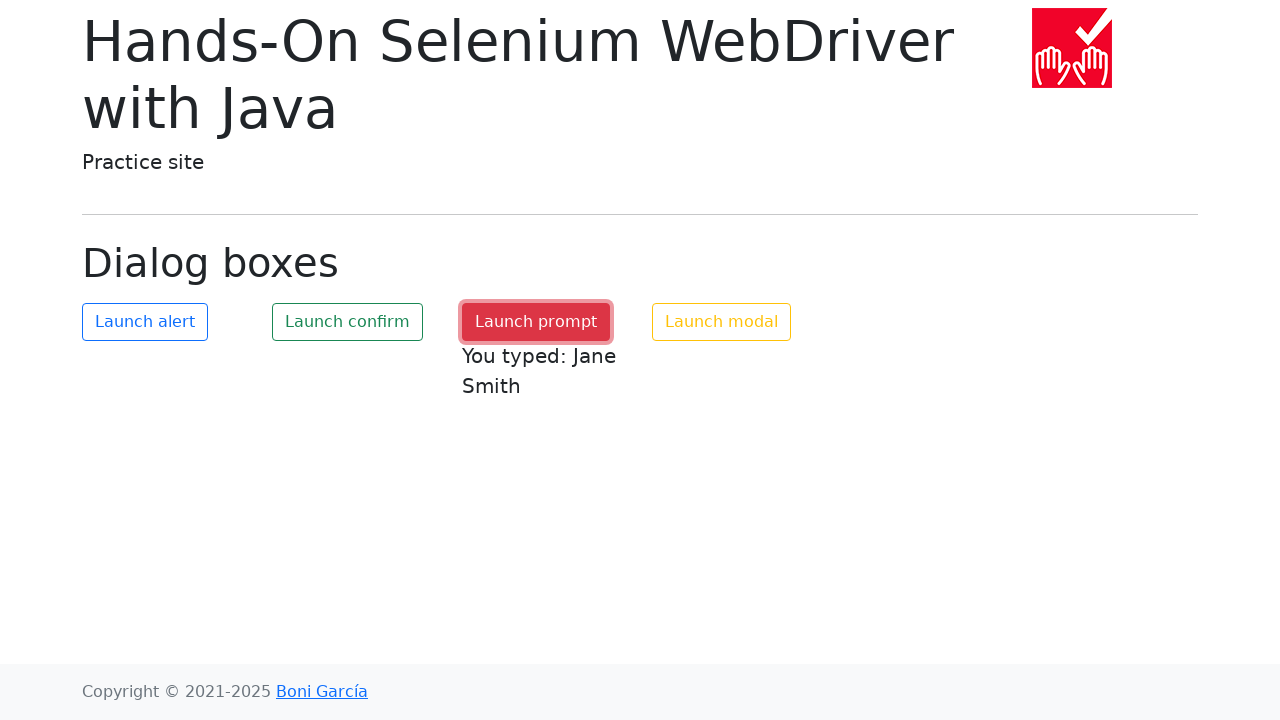